Clicks on "Test Case 22: Add to cart from Recommended items" link and verifies navigation

Starting URL: https://automationexercise.com/test_cases

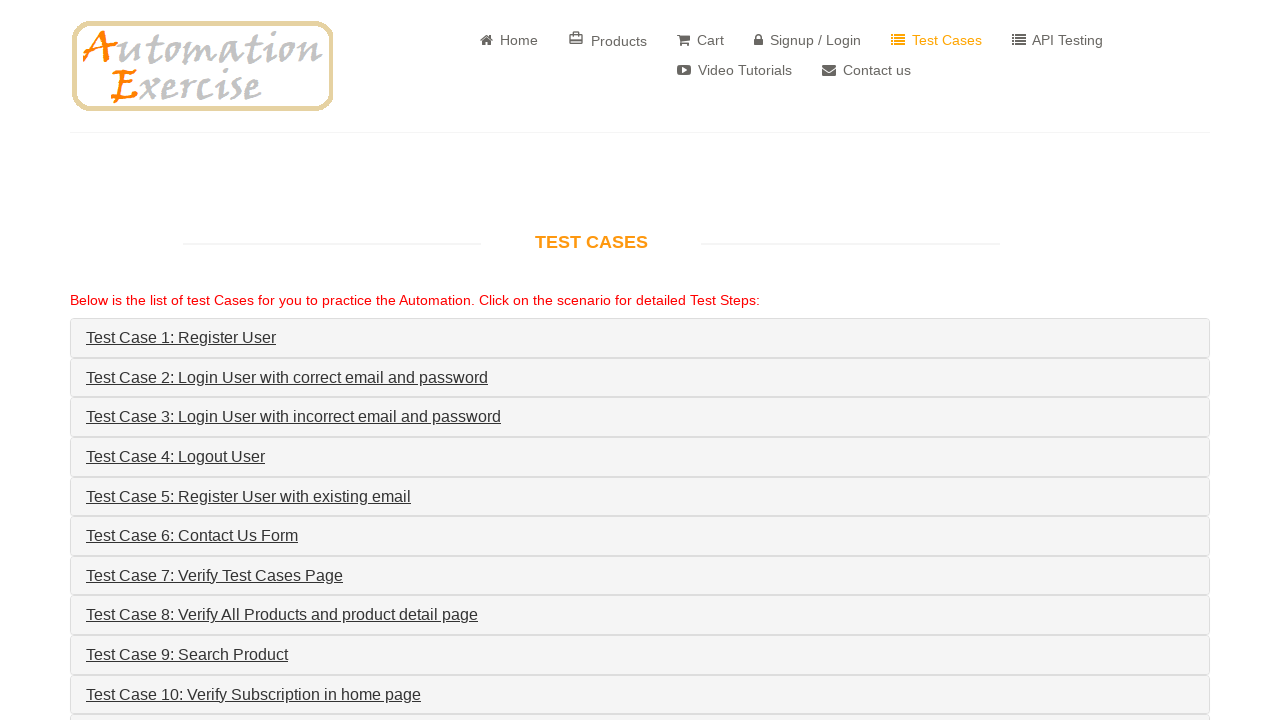

Located 'Test Case 22: Add to cart from Recommended items' link
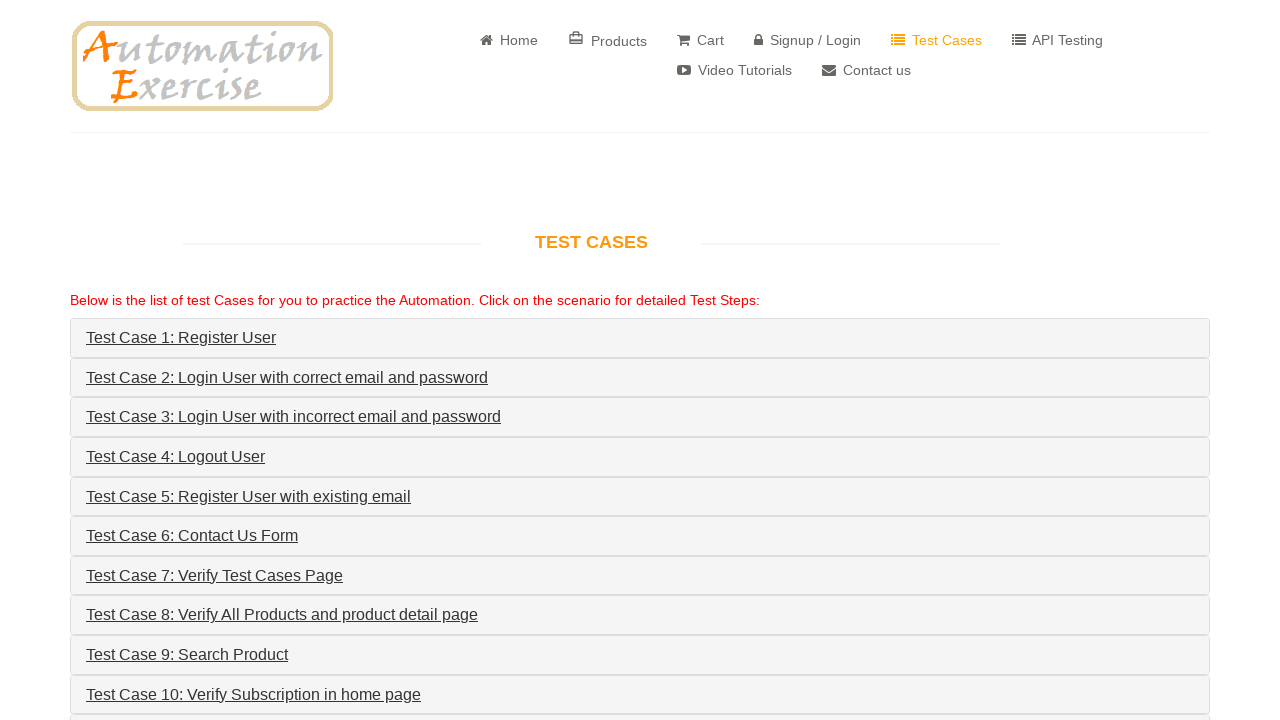

Scrolled link into view
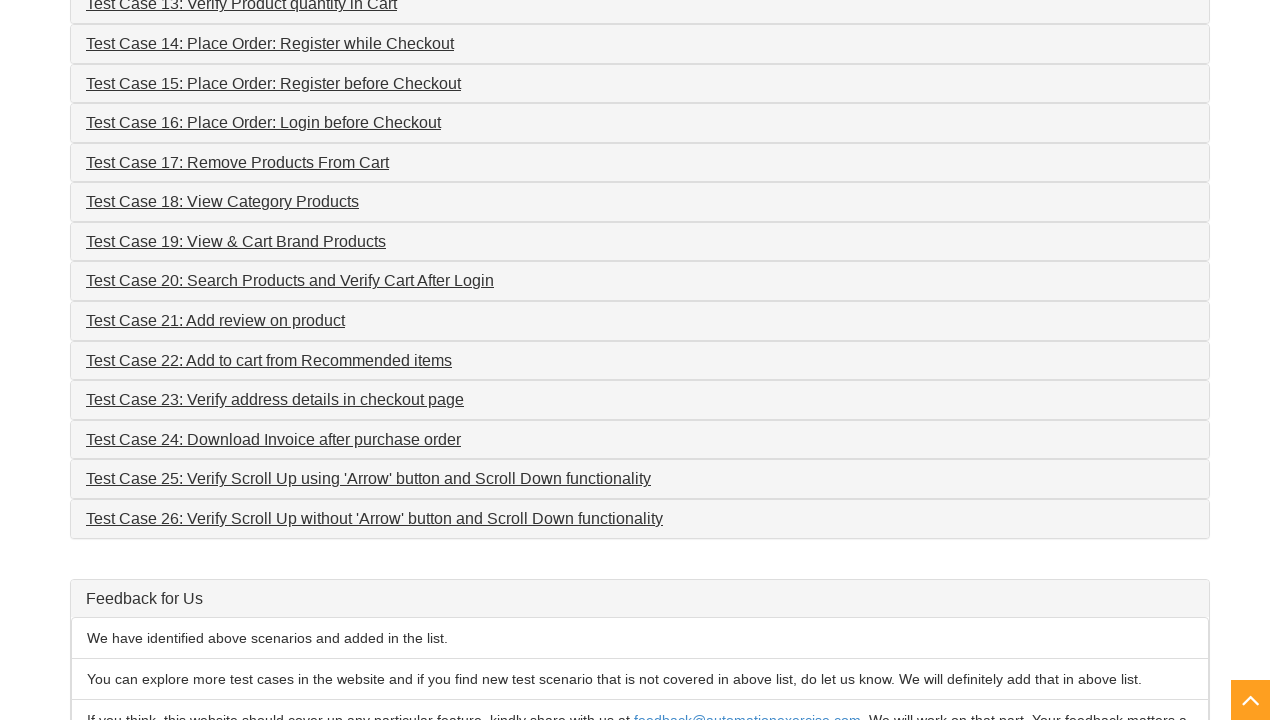

Clicked 'Test Case 22: Add to cart from Recommended items' link at (269, 360) on internal:role=link[name="Test Case 22: Add to cart from Recommended items"i]
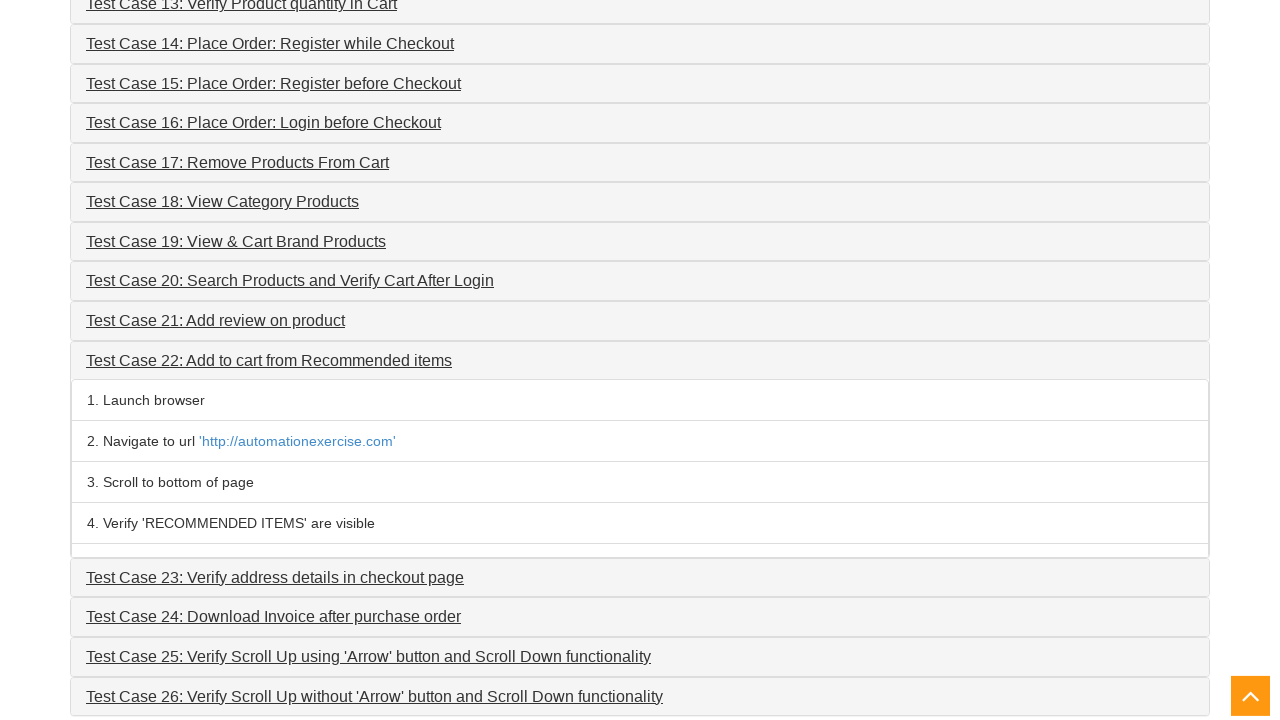

Waited for page navigation and content to load
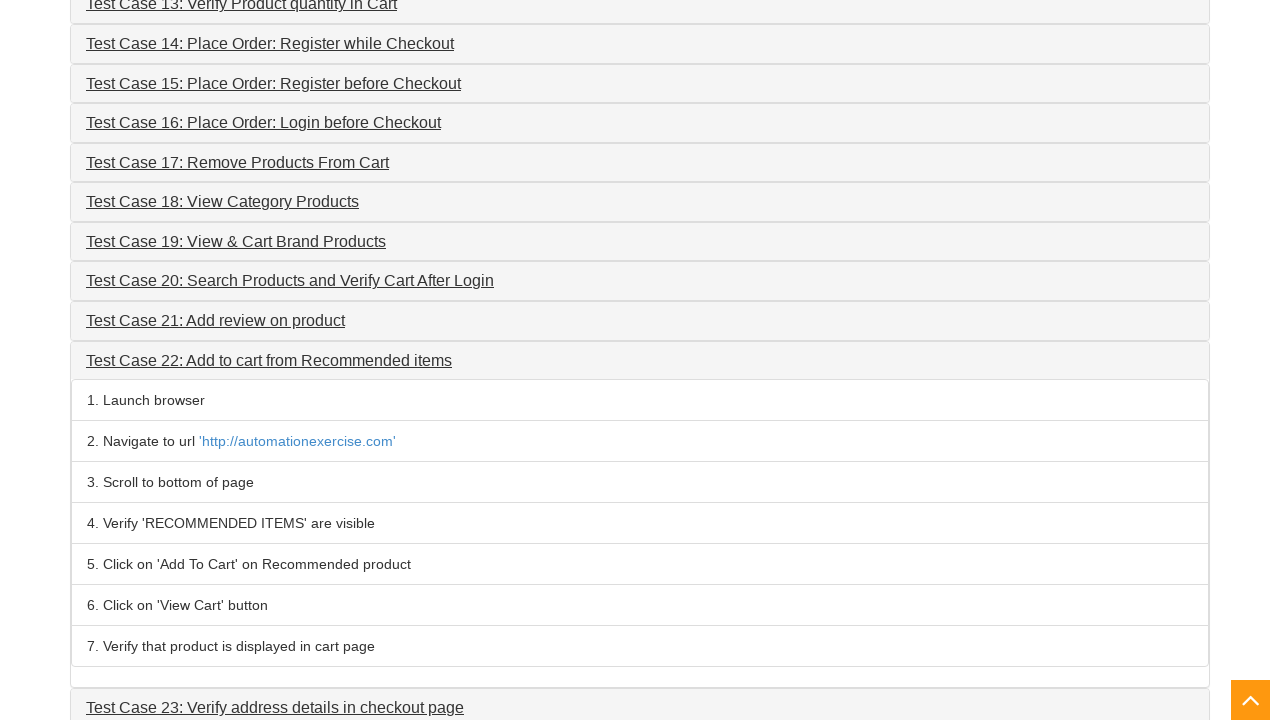

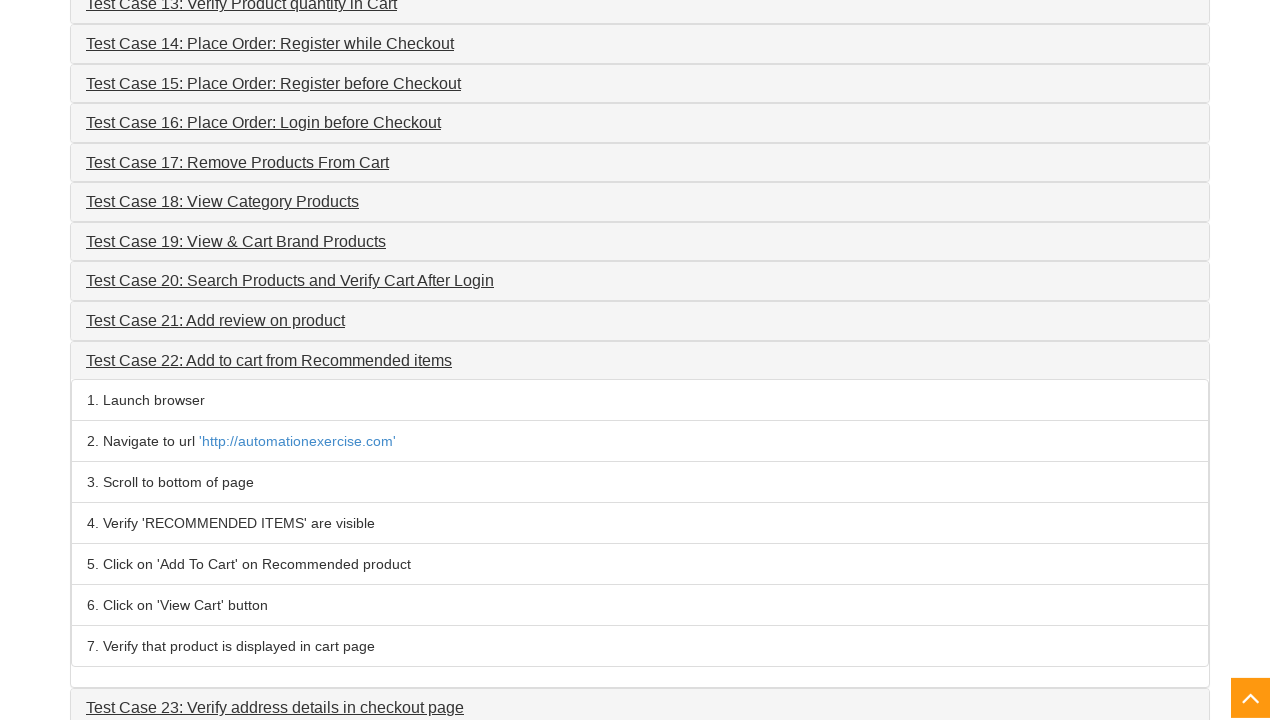